Tests completing a task while on the Active filter view (task should disappear)

Starting URL: https://todomvc4tasj.herokuapp.com/

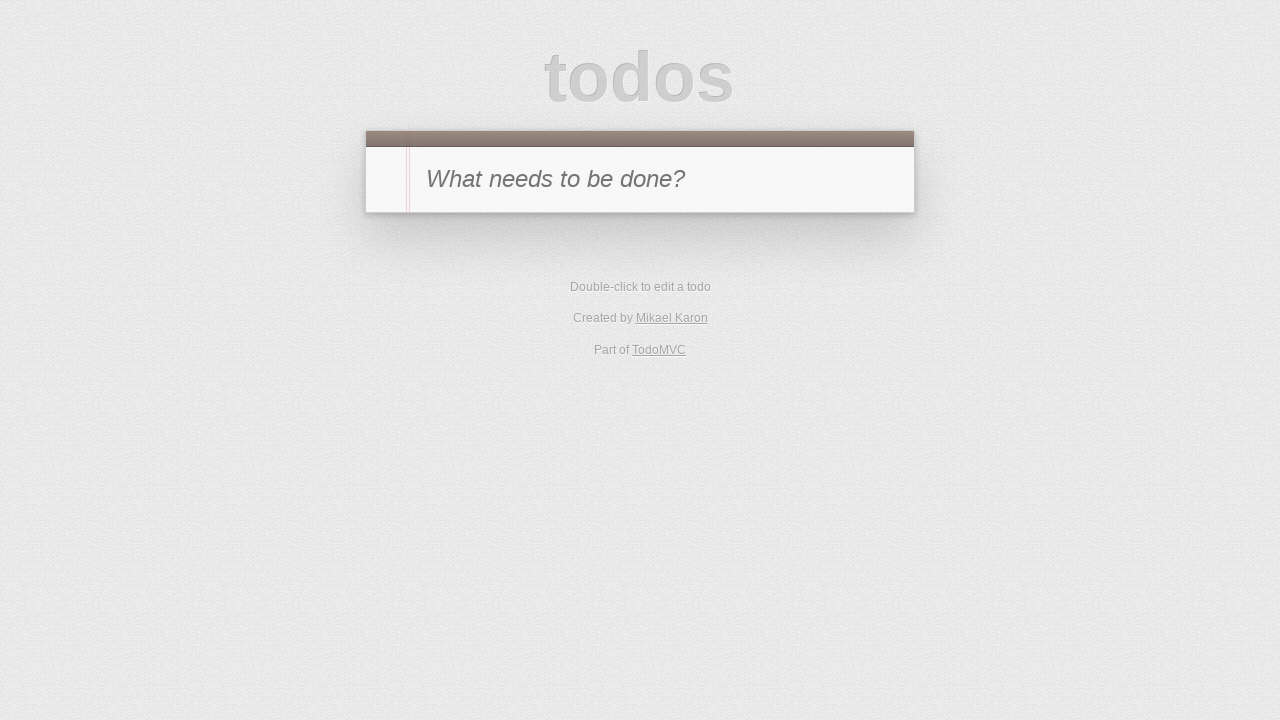

Set localStorage with two active tasks
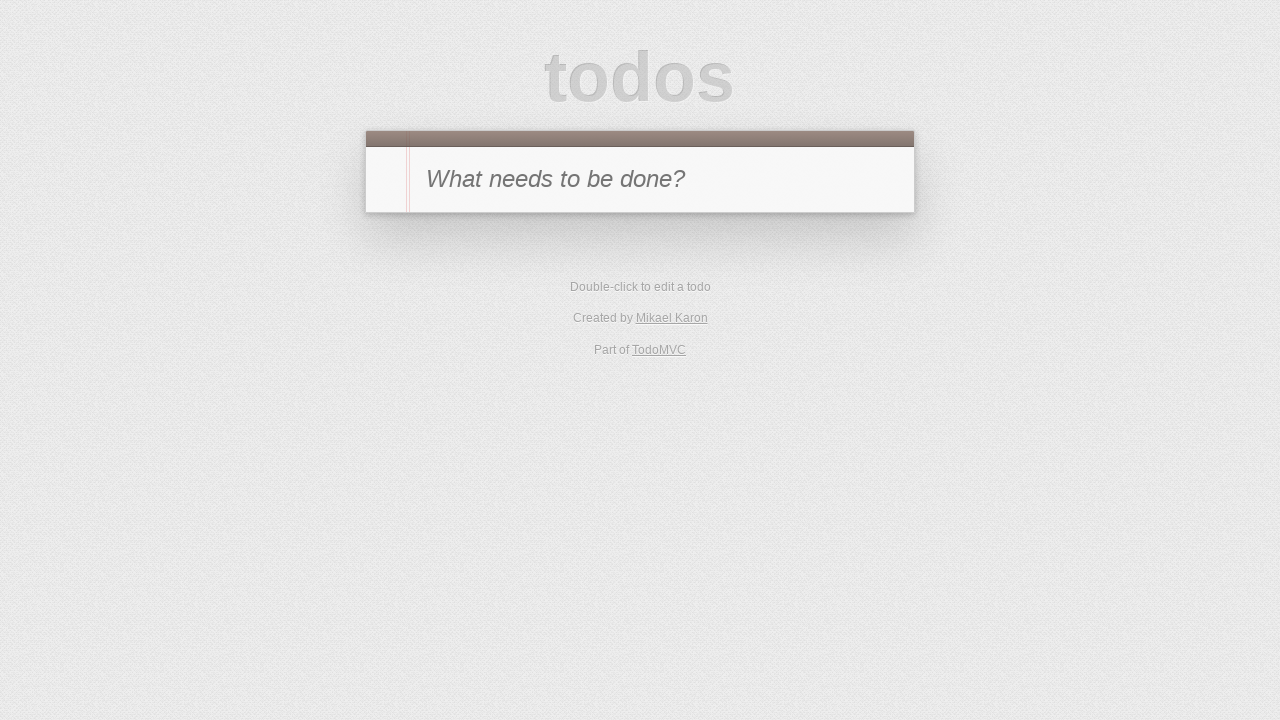

Reloaded page to apply initial state
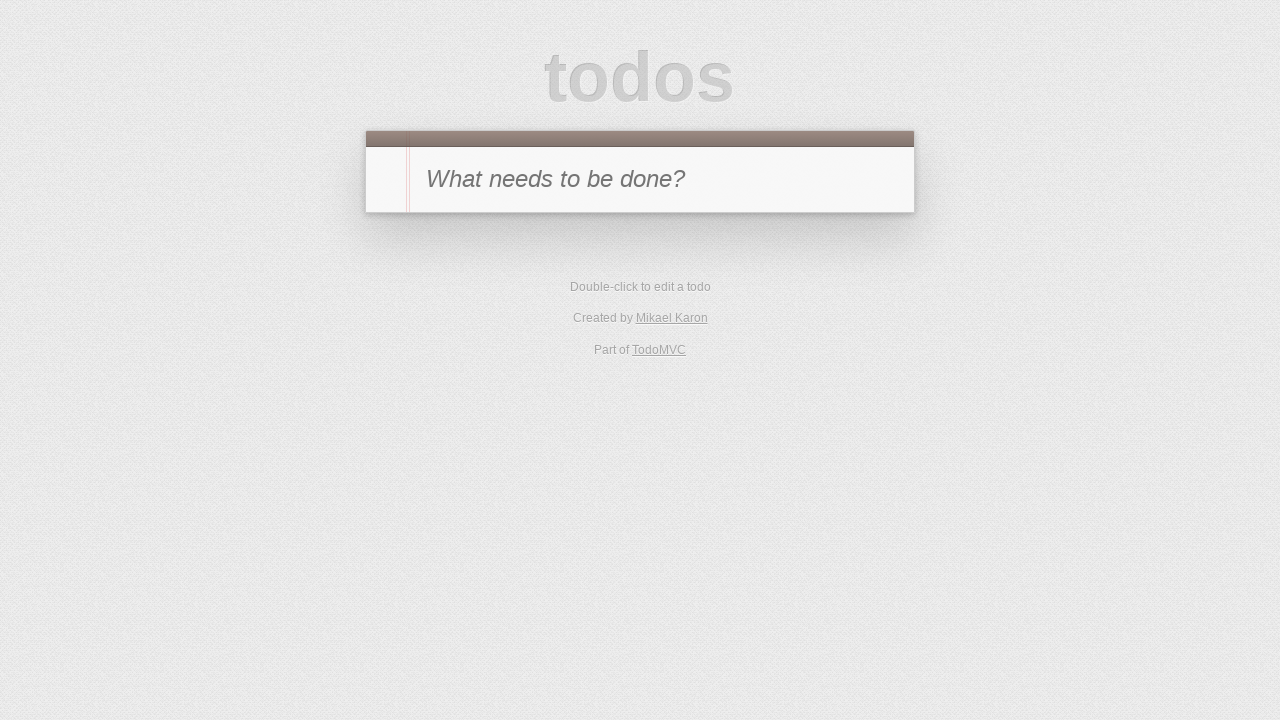

Clicked Active filter to show only active tasks at (614, 351) on internal:role=link[name="Active"i]
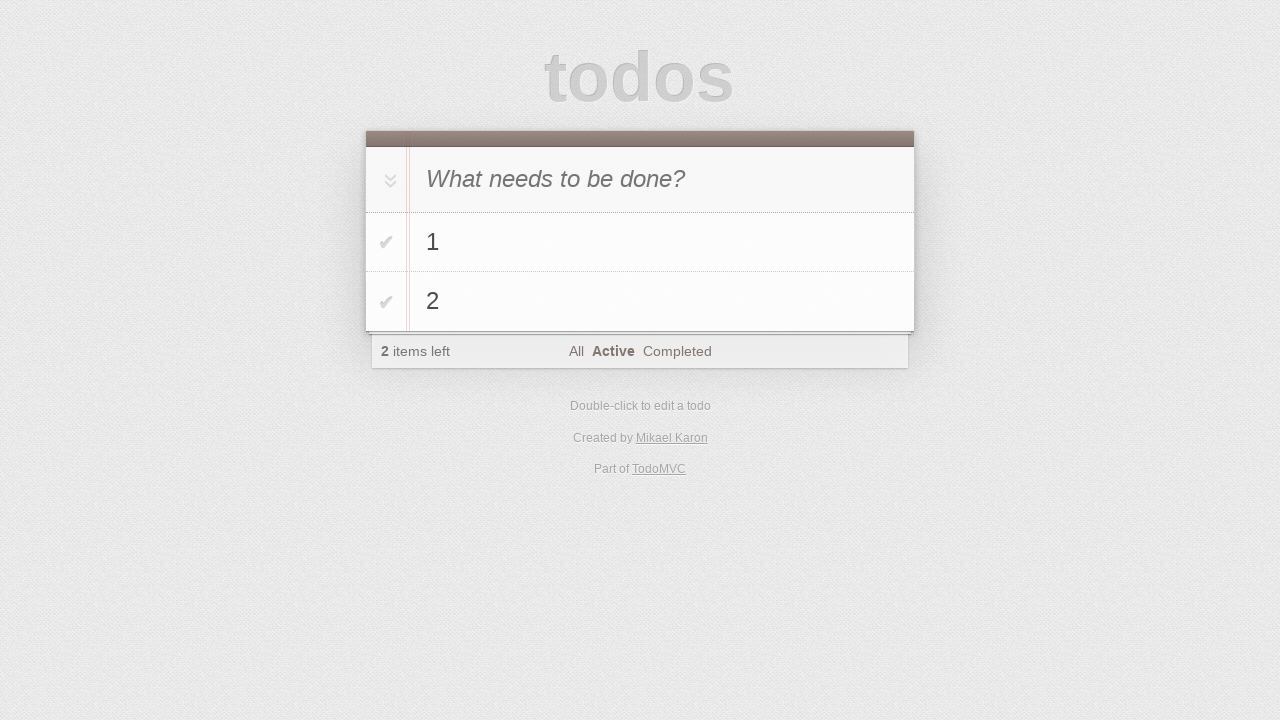

Completed task '1' by clicking its toggle checkbox at (386, 242) on #todo-list li >> internal:has-text="1"i >> .toggle
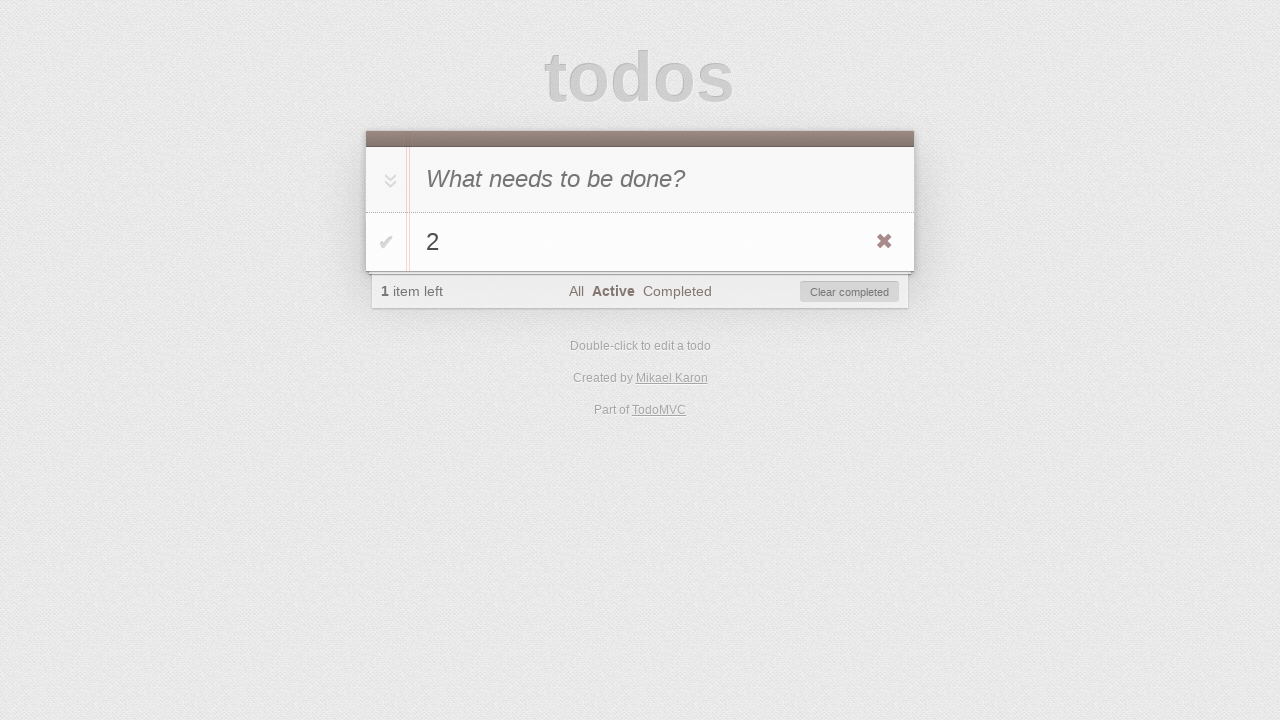

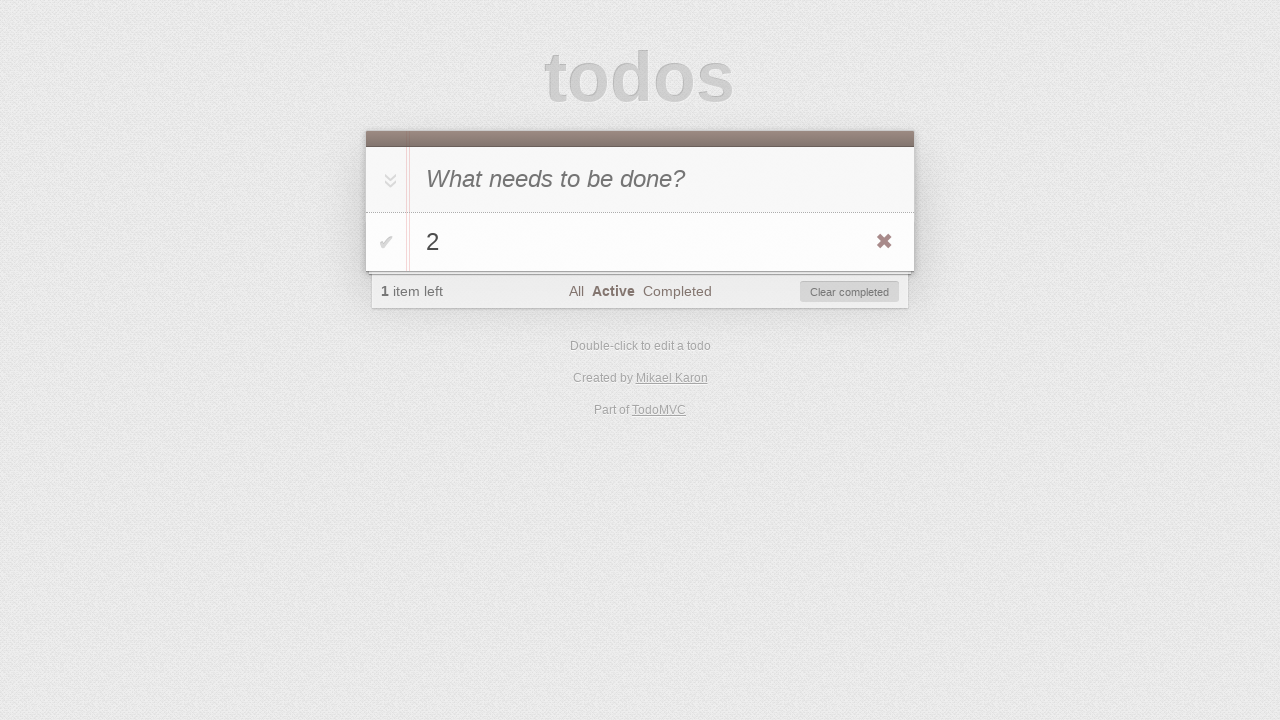